Tests mouse hover functionality on SpiceJet website by hovering over the Add-ons menu and clicking on Extra Seat option

Starting URL: https://www.spicejet.com/

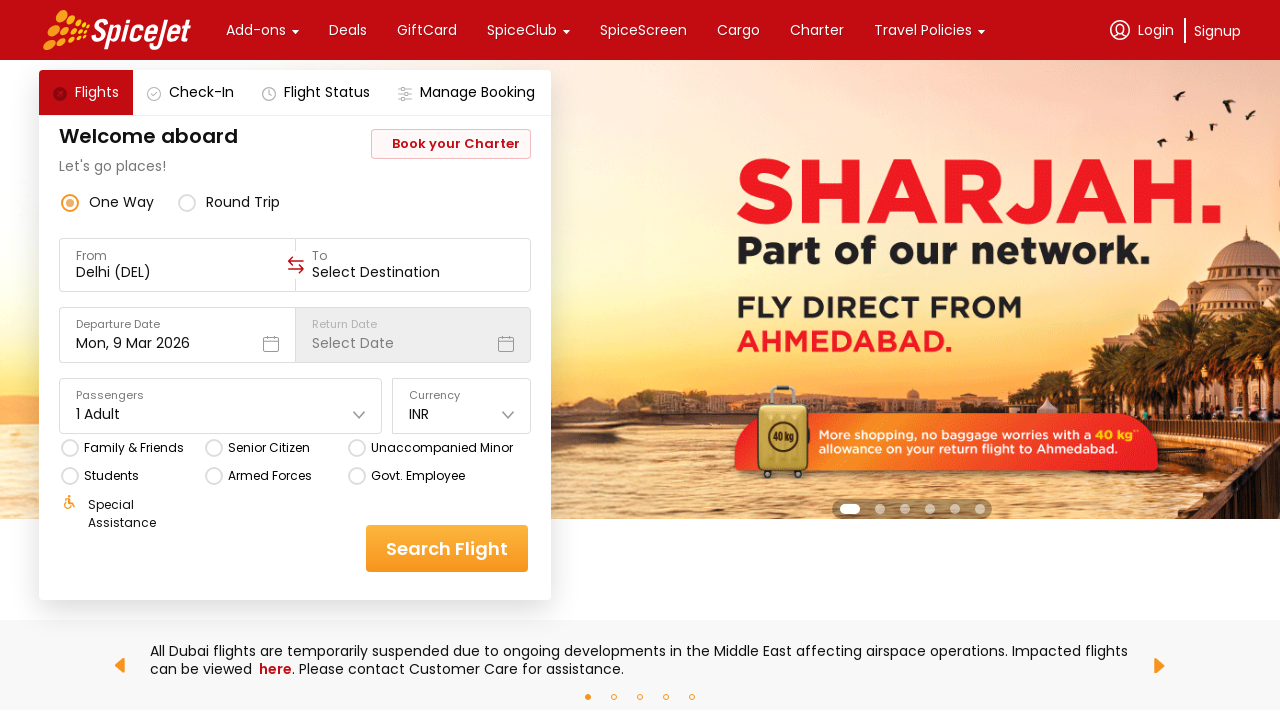

Navigated to SpiceJet website
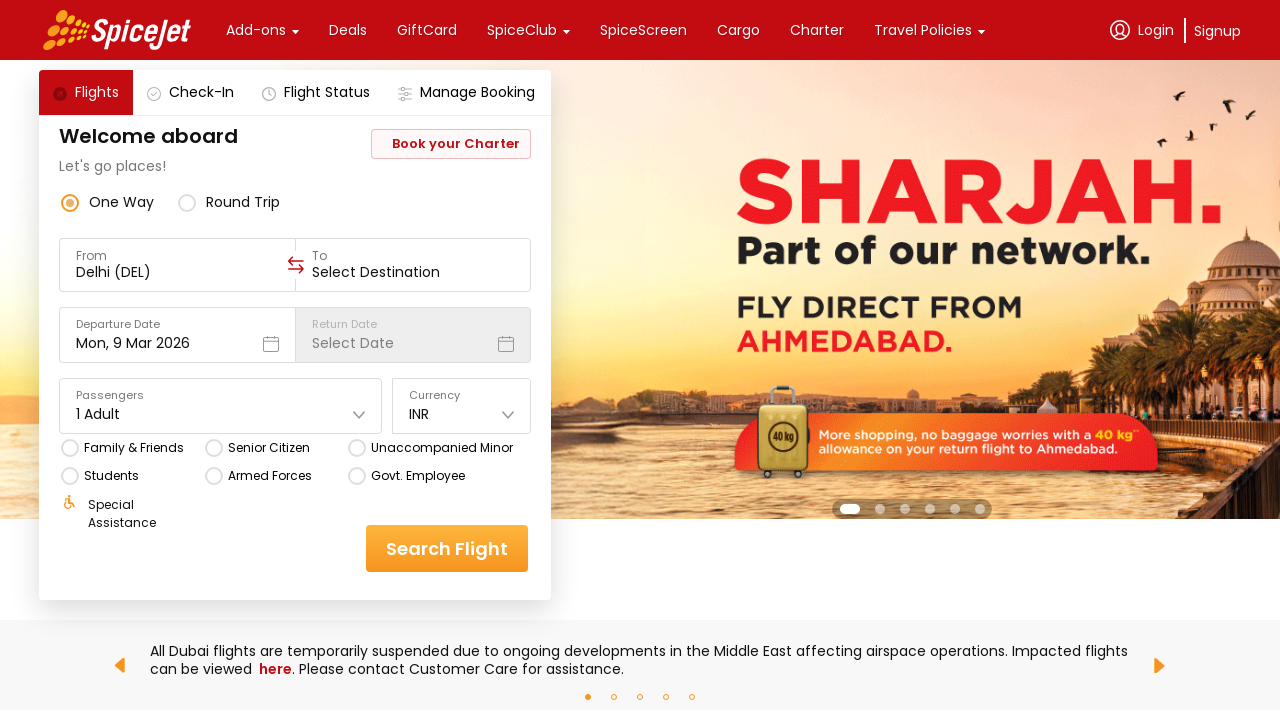

Hovered over Add-ons menu at (256, 30) on xpath=//div[text()='Add-ons']
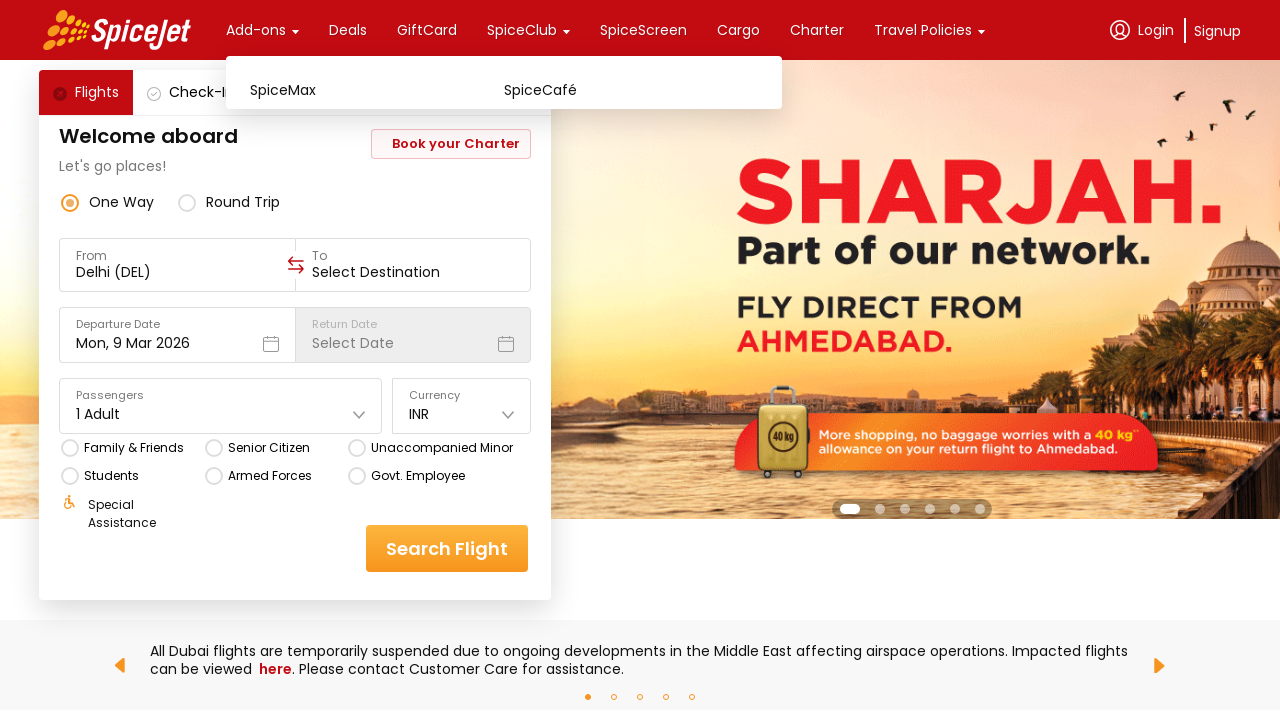

Clicked on Extra Seat option from Add-ons dropdown at (377, 222) on (//div[text()='Extra Seat'])[1]
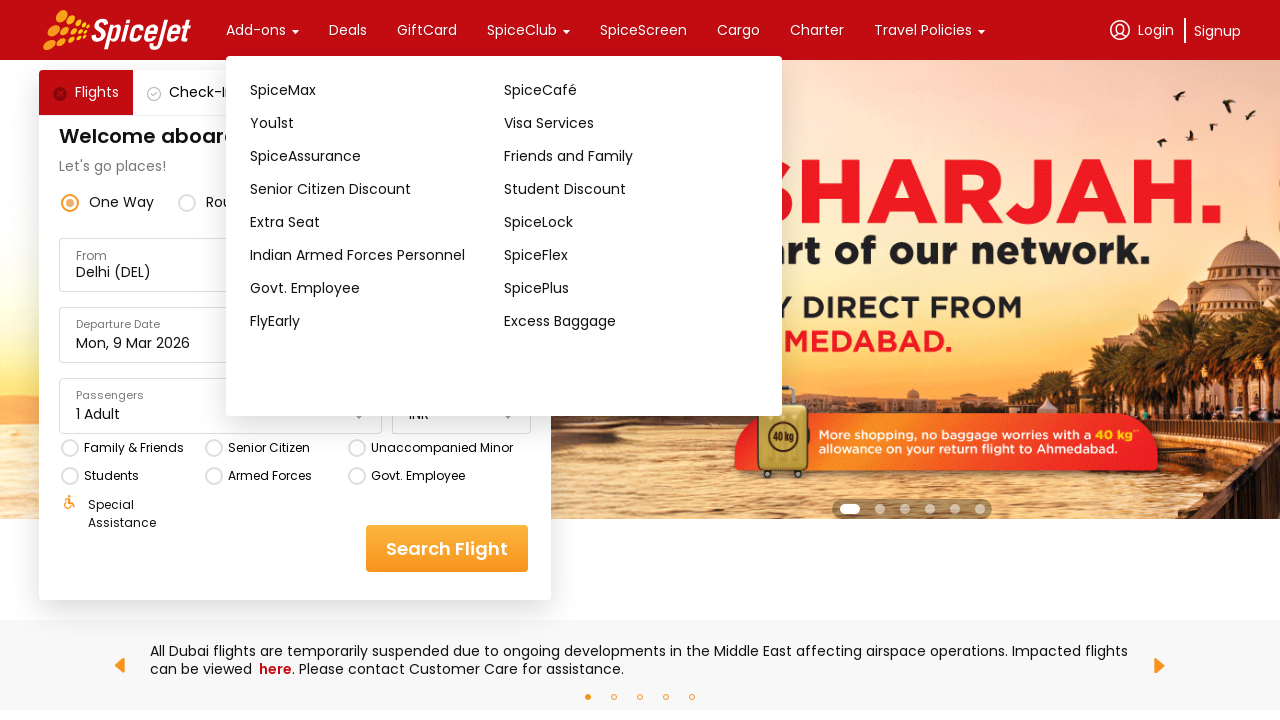

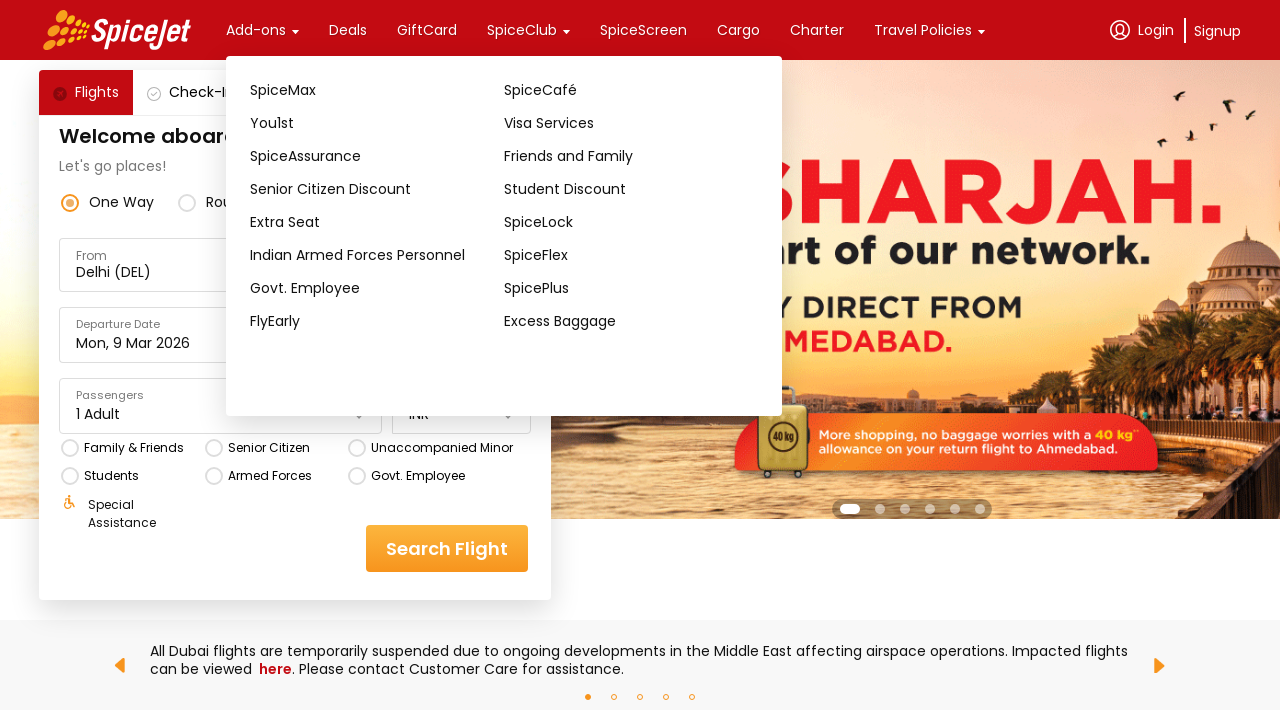